Tests clicking the Back button on answers to question 3 to verify navigation returns to question input

Starting URL: https://shemsvcollege.github.io/Trivia/

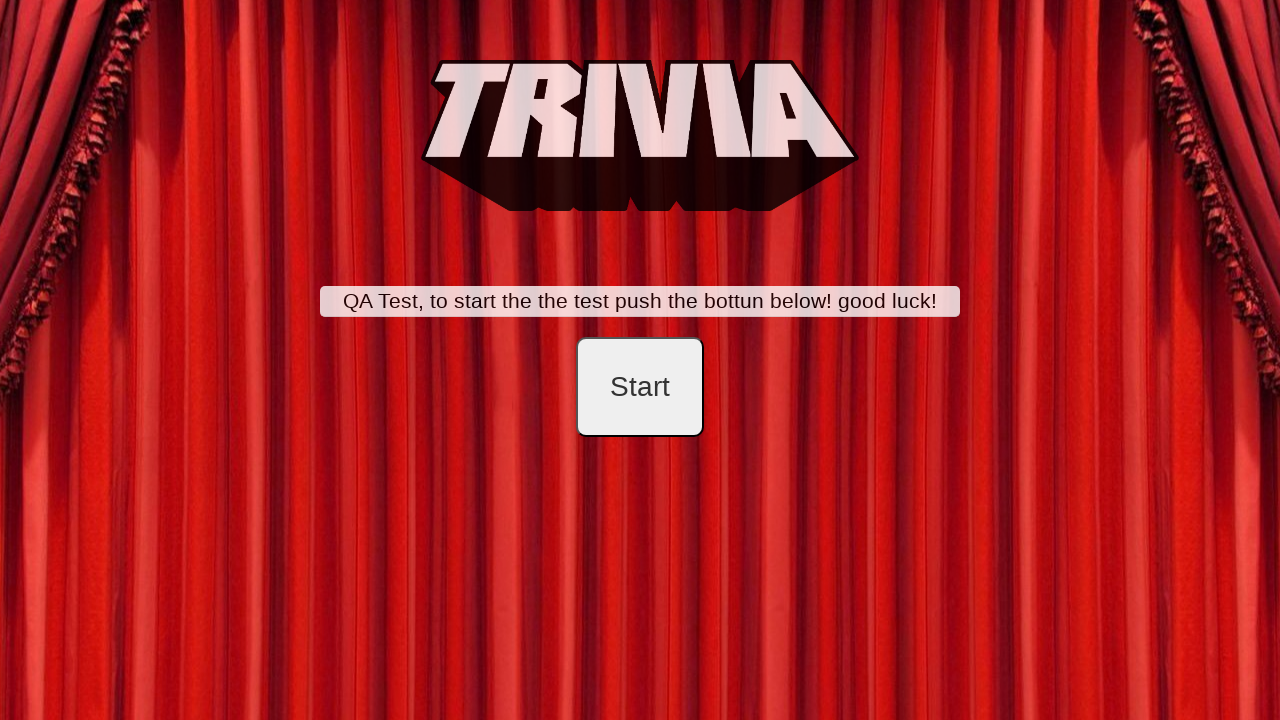

Clicked start button to begin trivia at (640, 387) on #startB
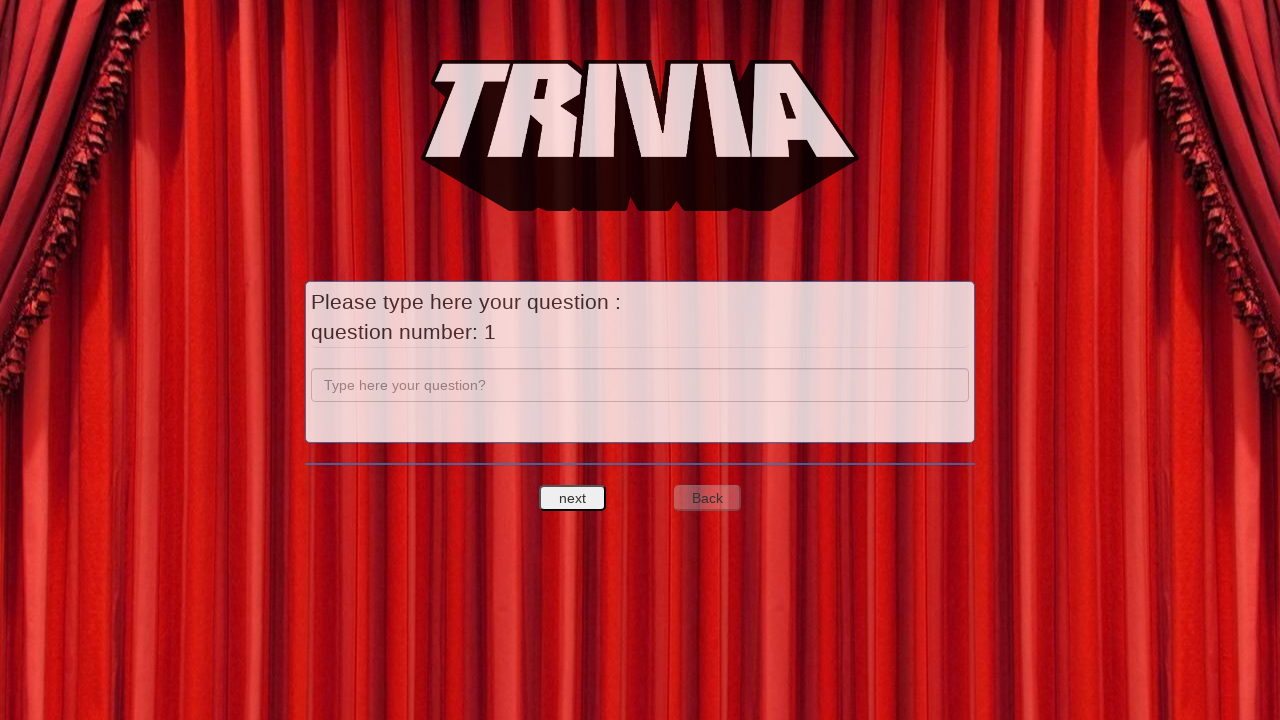

Filled question 1 input field with 'a' on input[name='question']
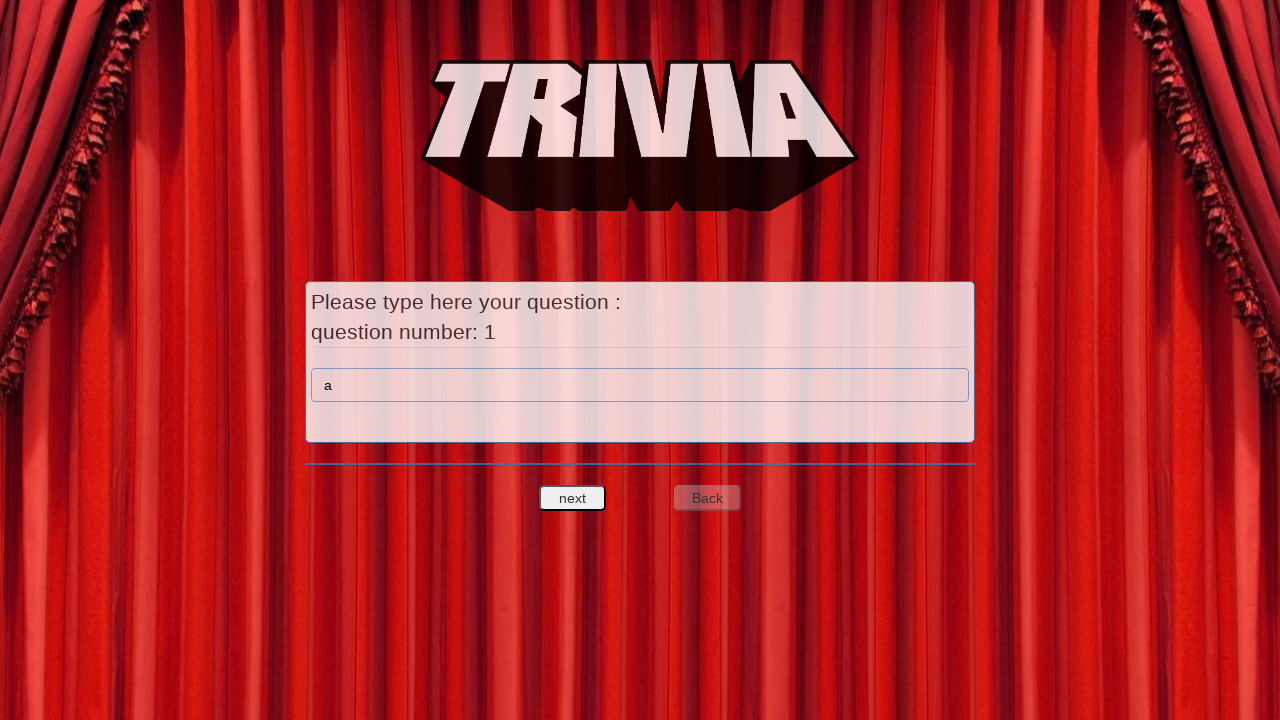

Clicked next button to proceed to answers for question 1 at (573, 498) on #nextquest
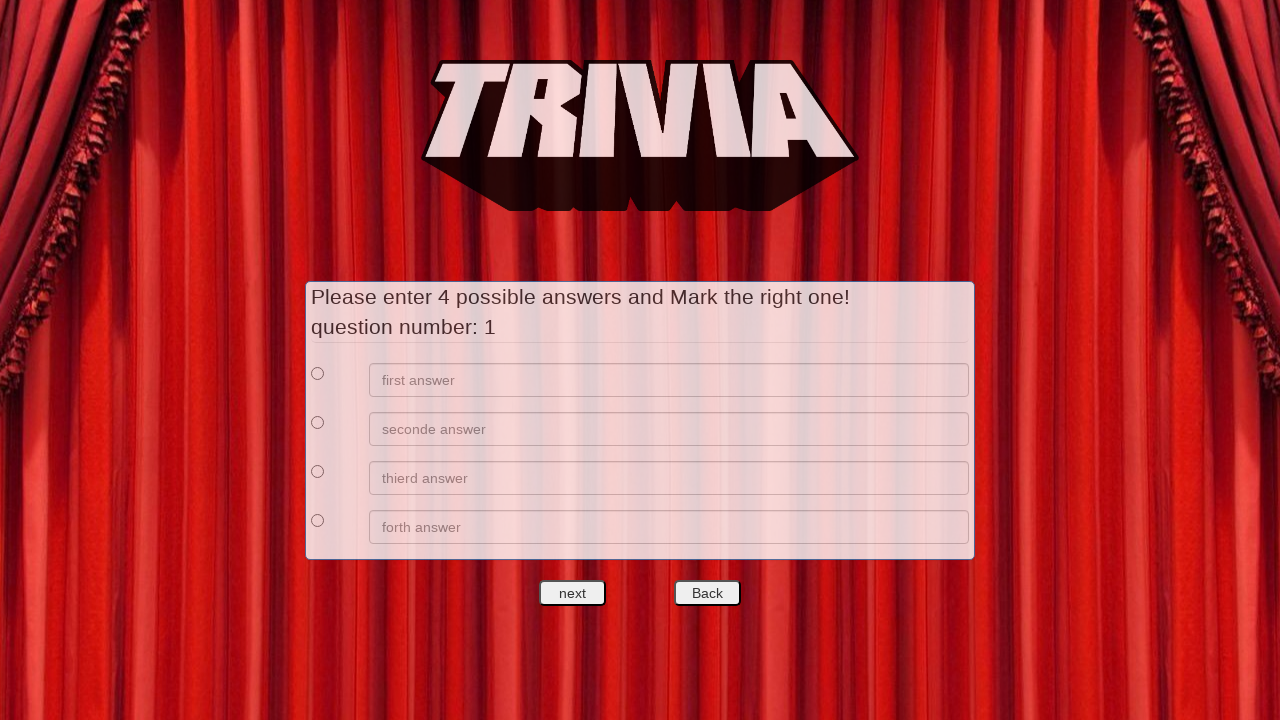

Filled answer 1 for question 1 with 'a' on //*[@id='answers']/div[1]/div[2]/input
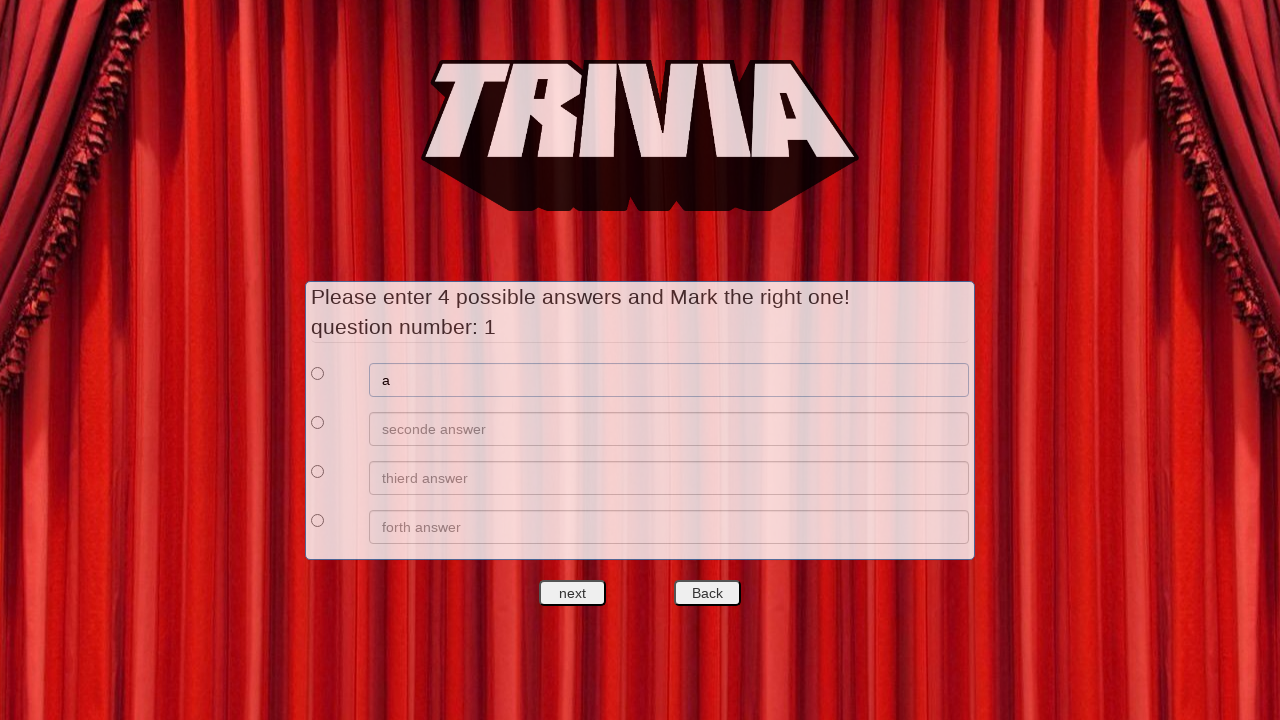

Filled answer 2 for question 1 with 'b' on //*[@id='answers']/div[2]/div[2]/input
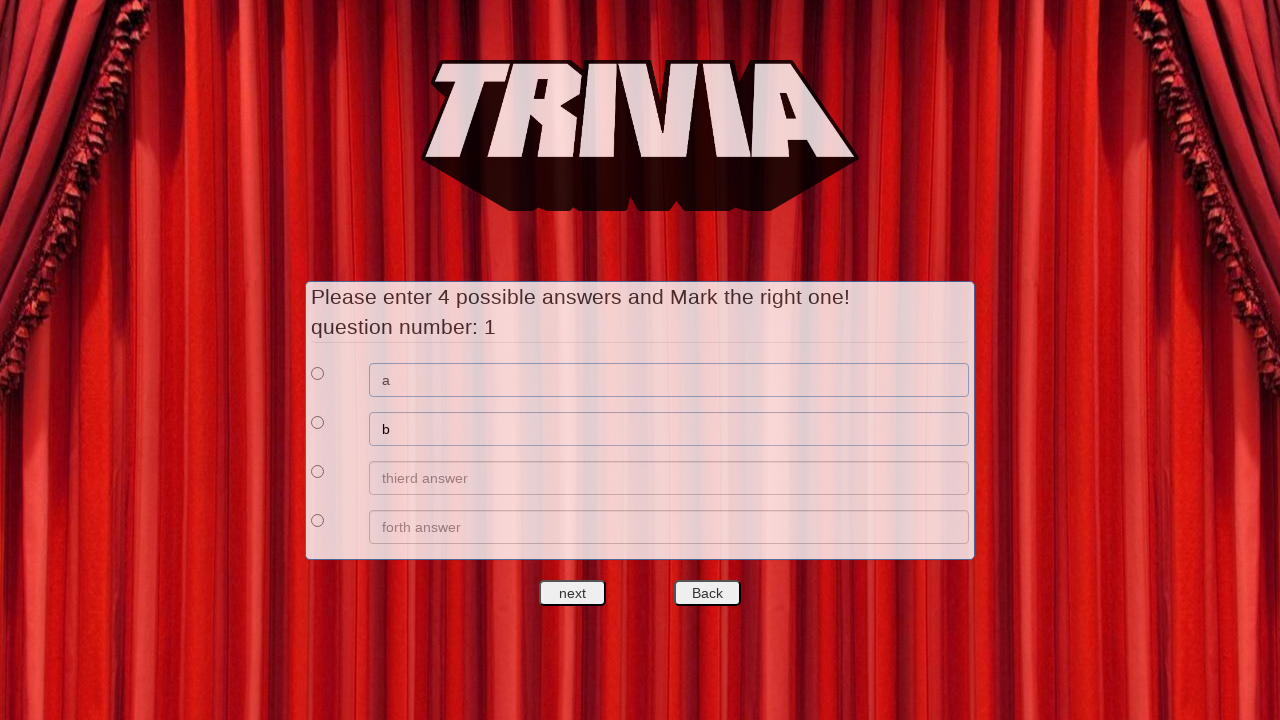

Filled answer 3 for question 1 with 'c' on //*[@id='answers']/div[3]/div[2]/input
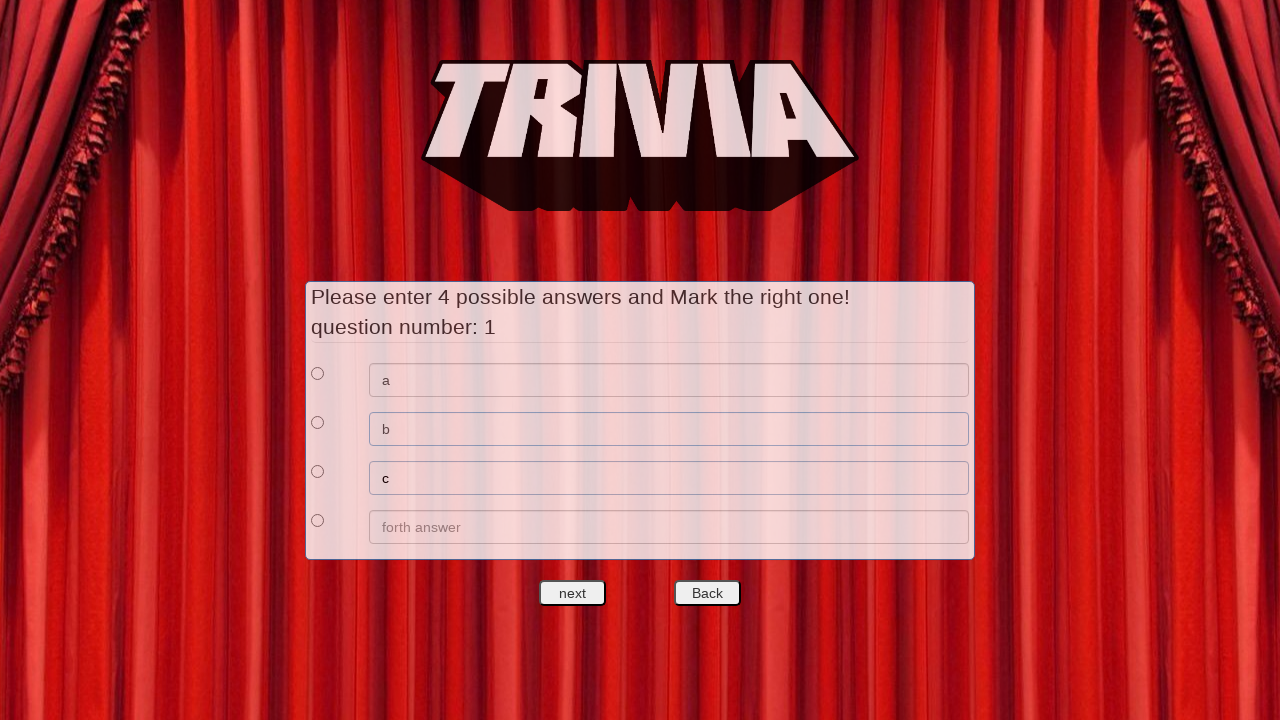

Filled answer 4 for question 1 with 'd' on //*[@id='answers']/div[4]/div[2]/input
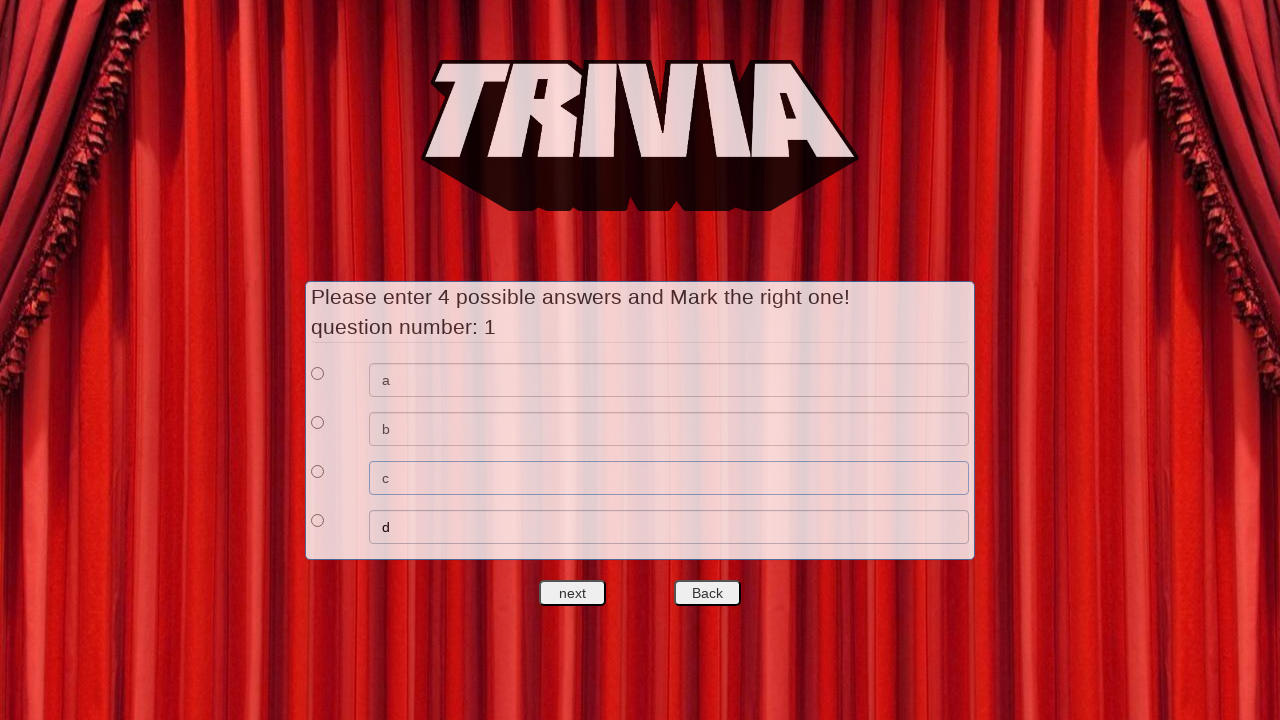

Selected answer 1 as correct for question 1 at (318, 373) on xpath=//*[@id='answers']/div[1]/div[1]/input
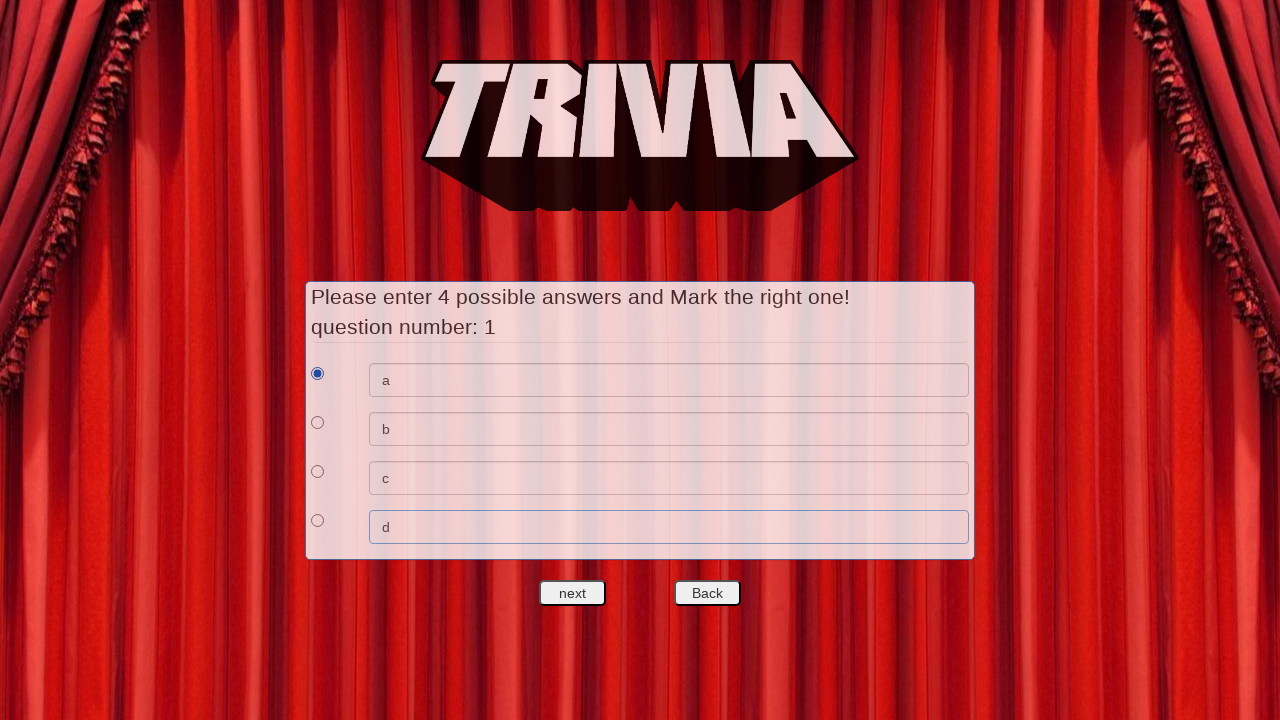

Clicked next button to proceed to question 2 at (573, 593) on #nextquest
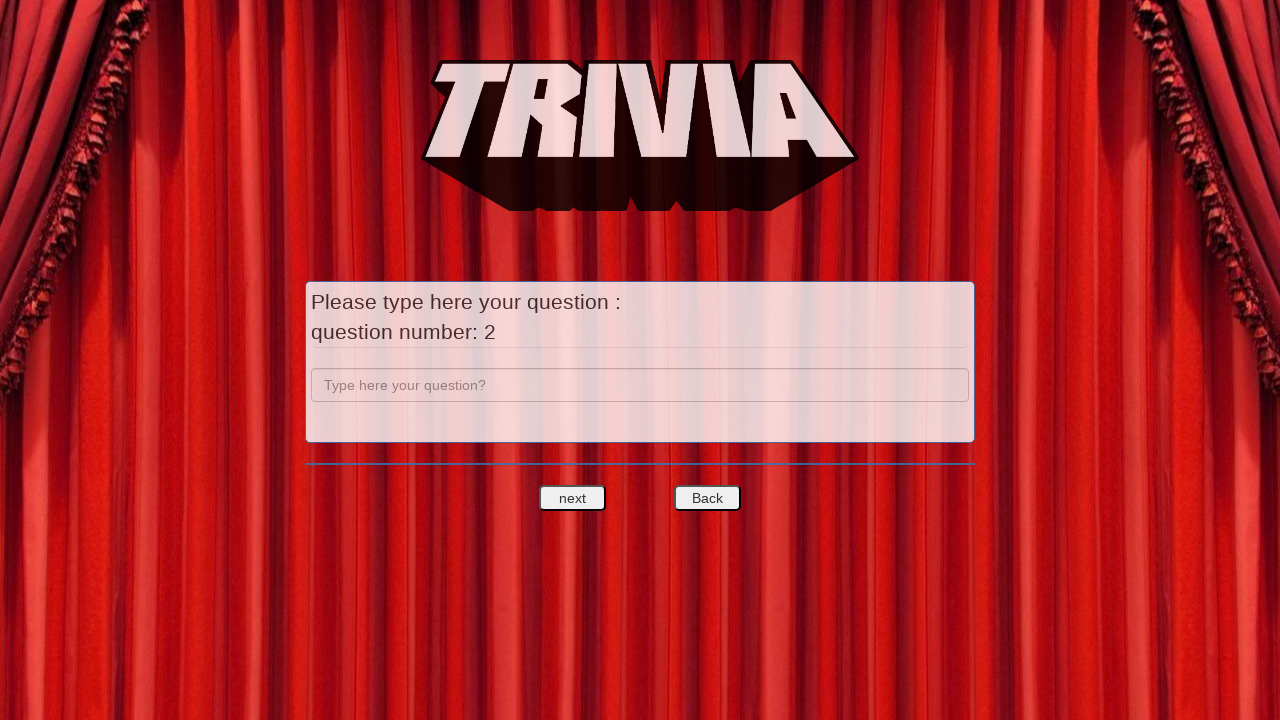

Filled question 2 input field with 'b' on input[name='question']
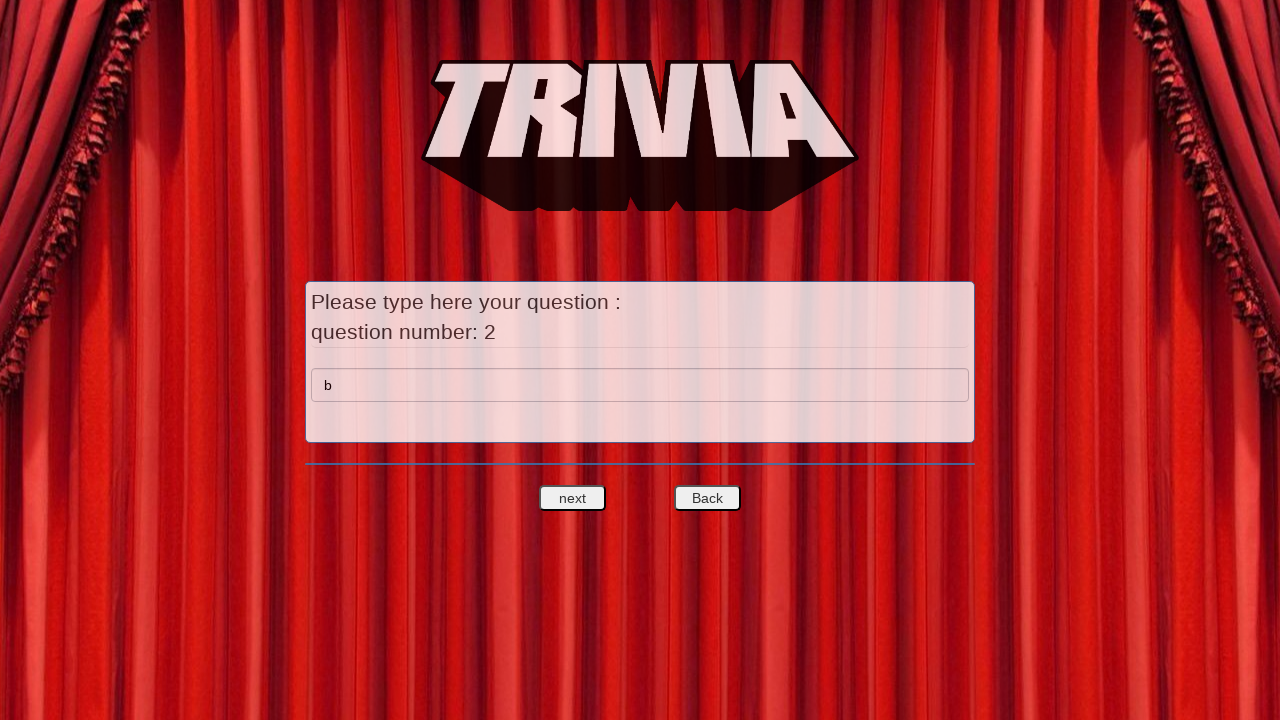

Clicked next button to proceed to answers for question 2 at (573, 498) on #nextquest
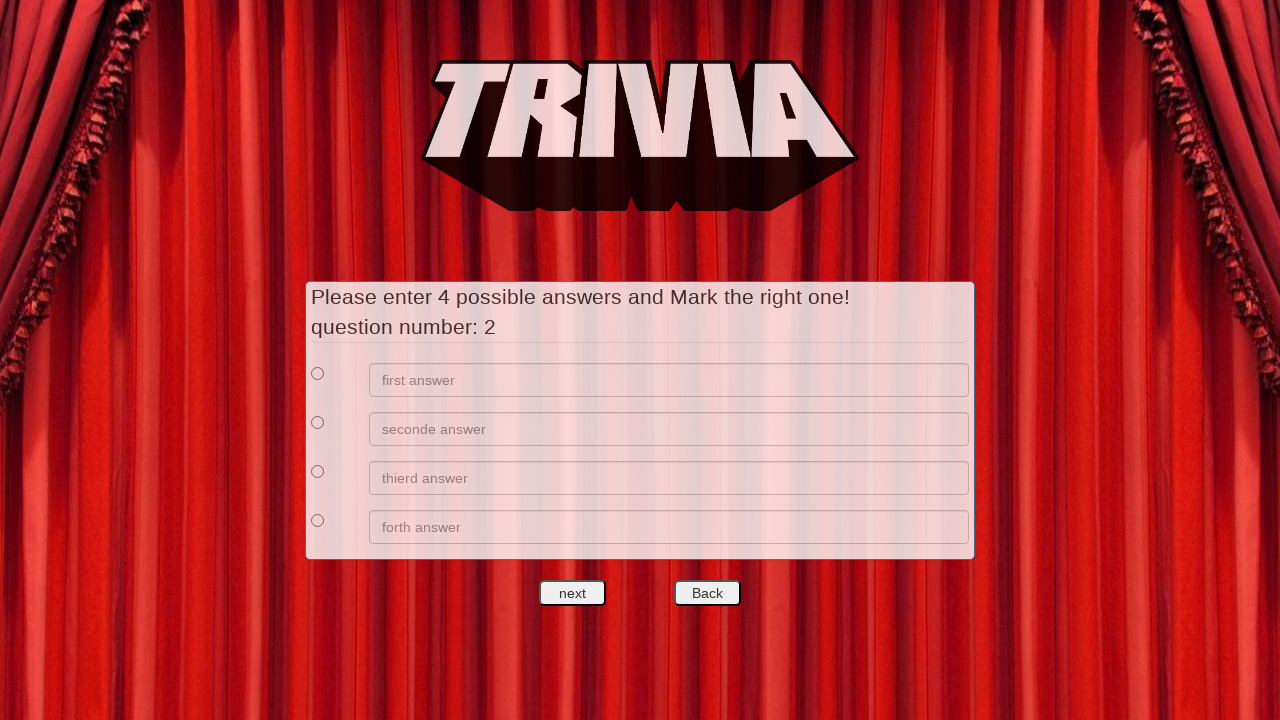

Filled answer 1 for question 2 with 'e' on //*[@id='answers']/div[1]/div[2]/input
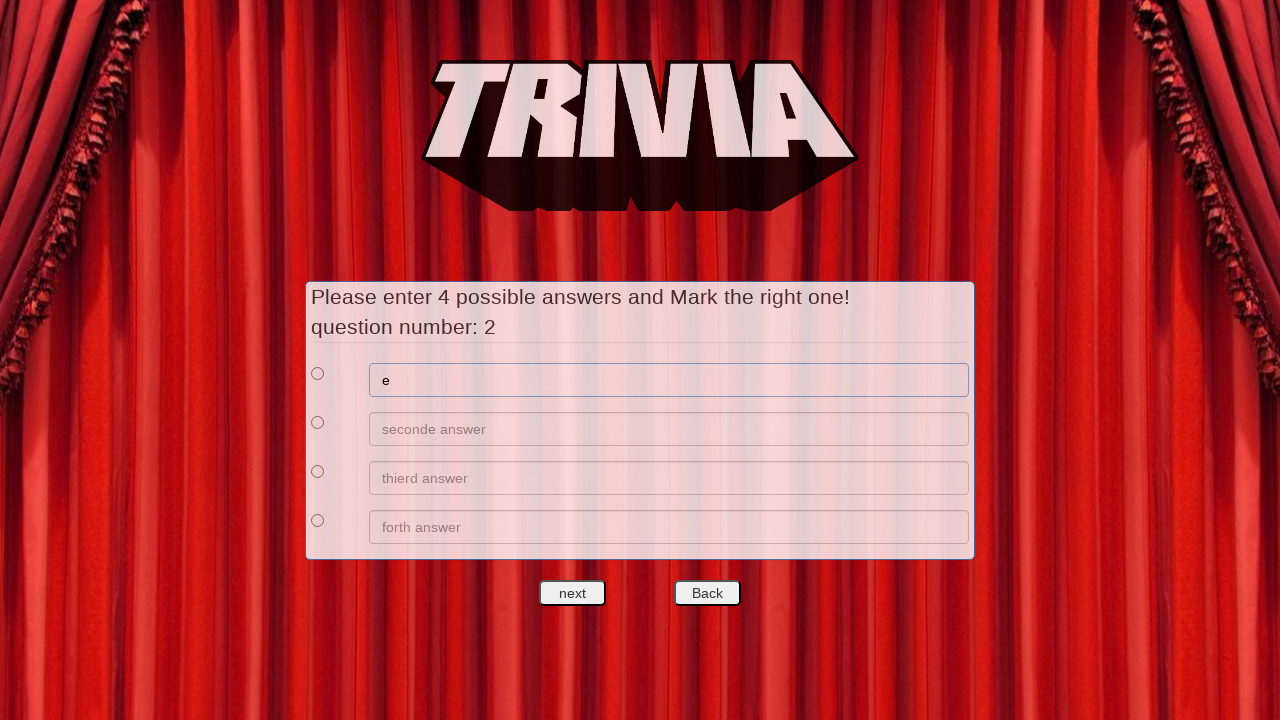

Filled answer 2 for question 2 with 'f' on //*[@id='answers']/div[2]/div[2]/input
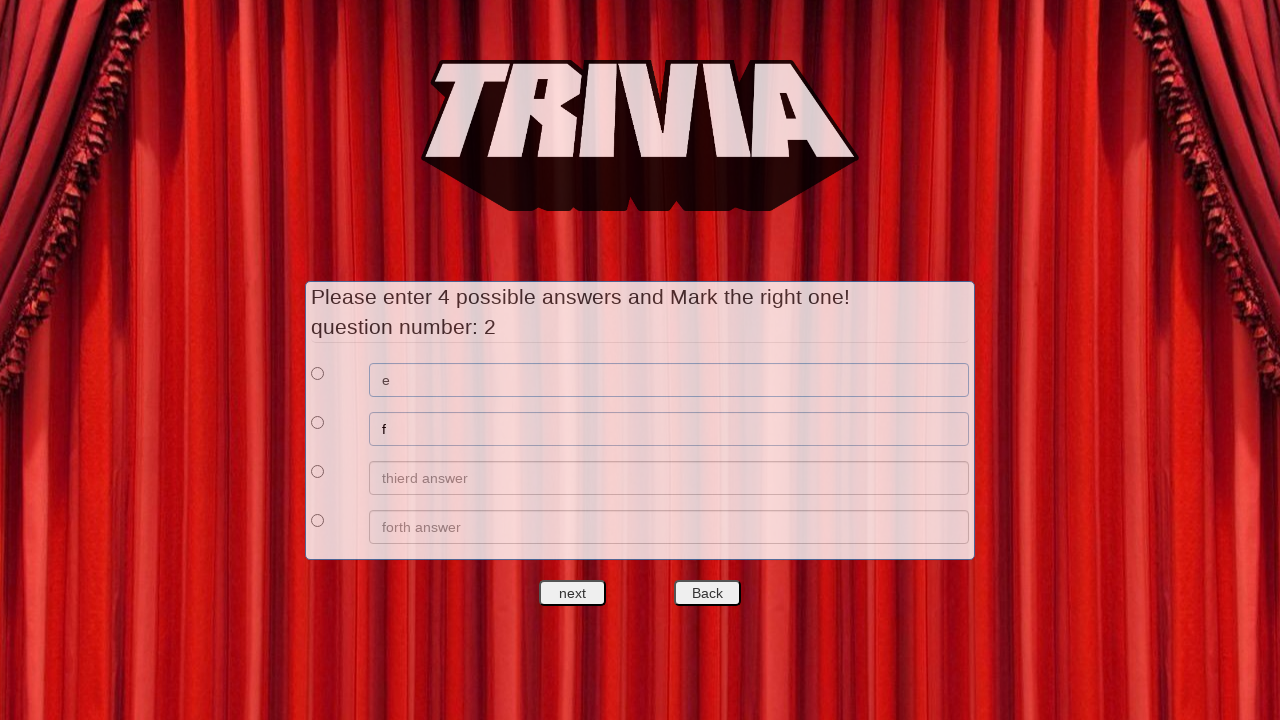

Filled answer 3 for question 2 with 'g' on //*[@id='answers']/div[3]/div[2]/input
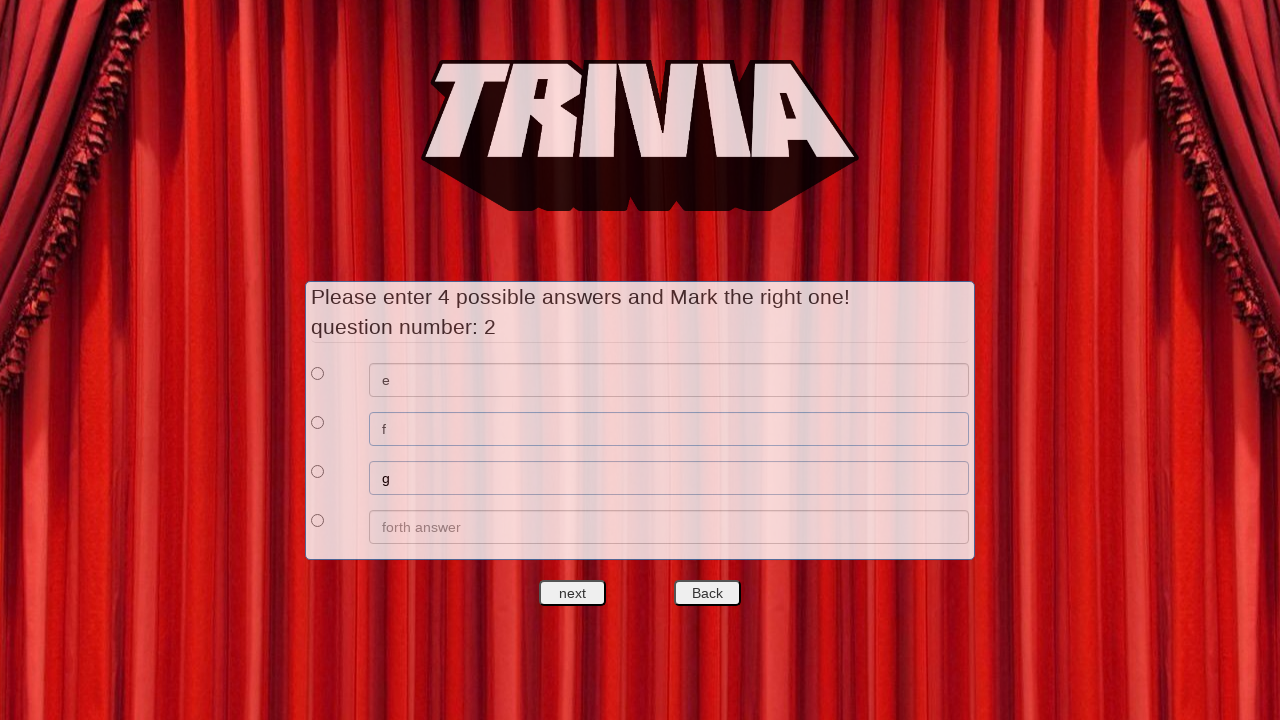

Filled answer 4 for question 2 with 'h' on //*[@id='answers']/div[4]/div[2]/input
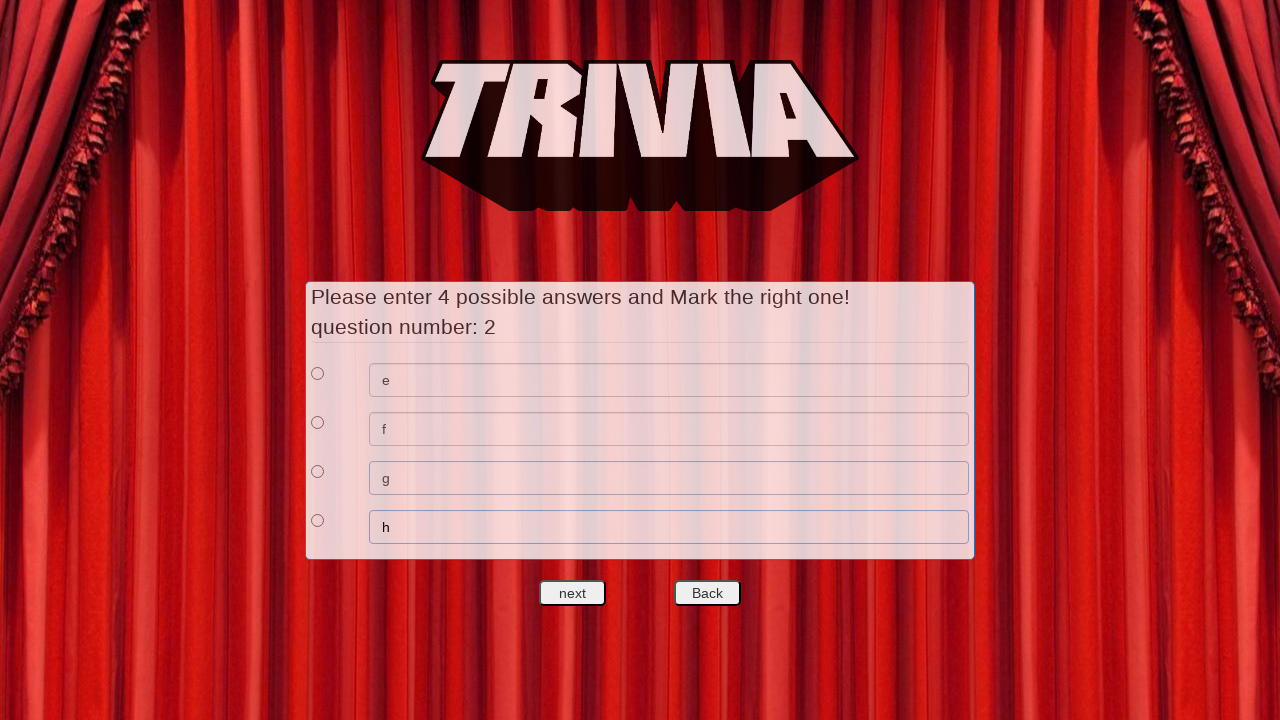

Selected answer 1 as correct for question 2 at (318, 373) on xpath=//*[@id='answers']/div[1]/div[1]/input
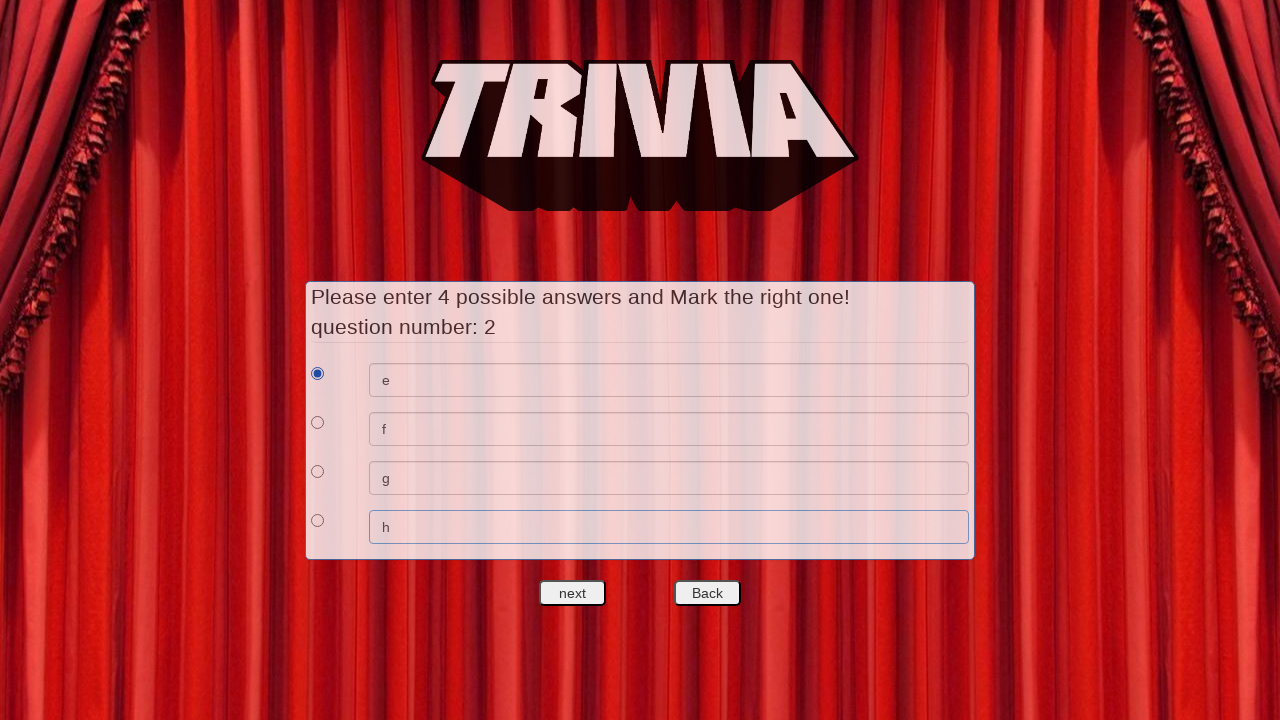

Clicked next button to proceed to question 3 at (573, 593) on #nextquest
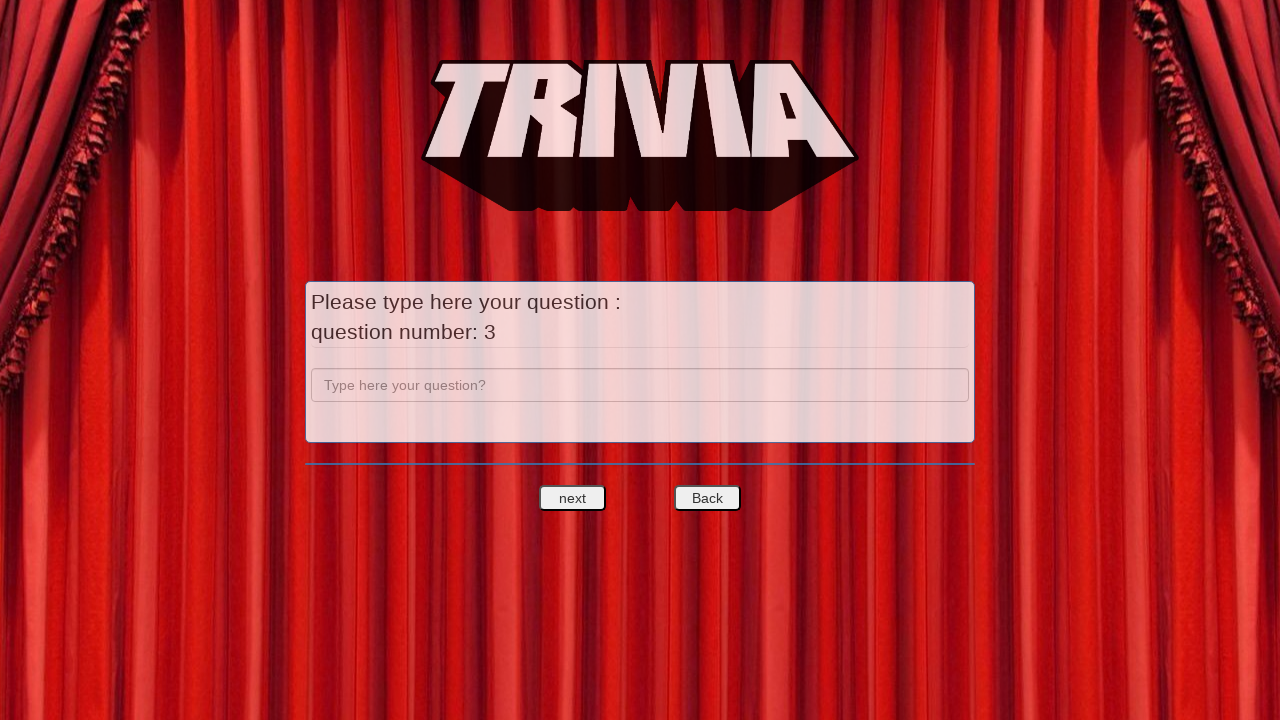

Clicked next button to proceed to answers for question 3 at (573, 498) on #nextquest
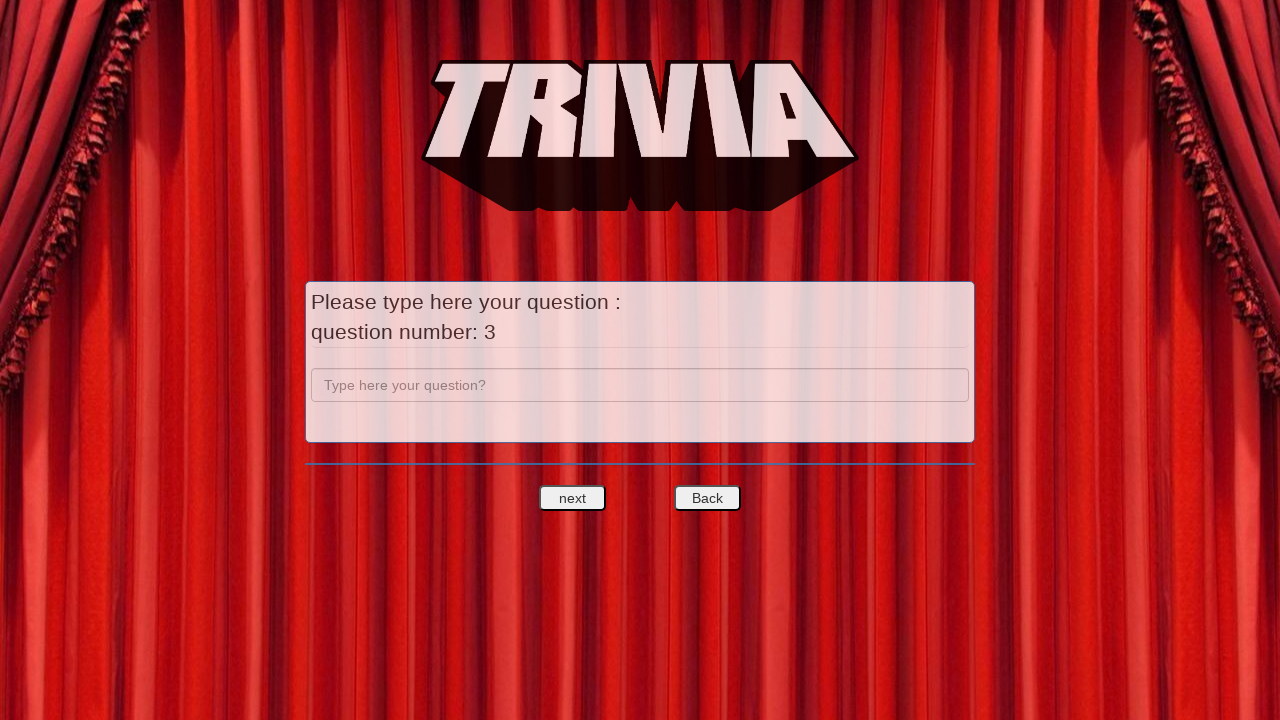

Filled question 3 input field with 'c' on input[name='question']
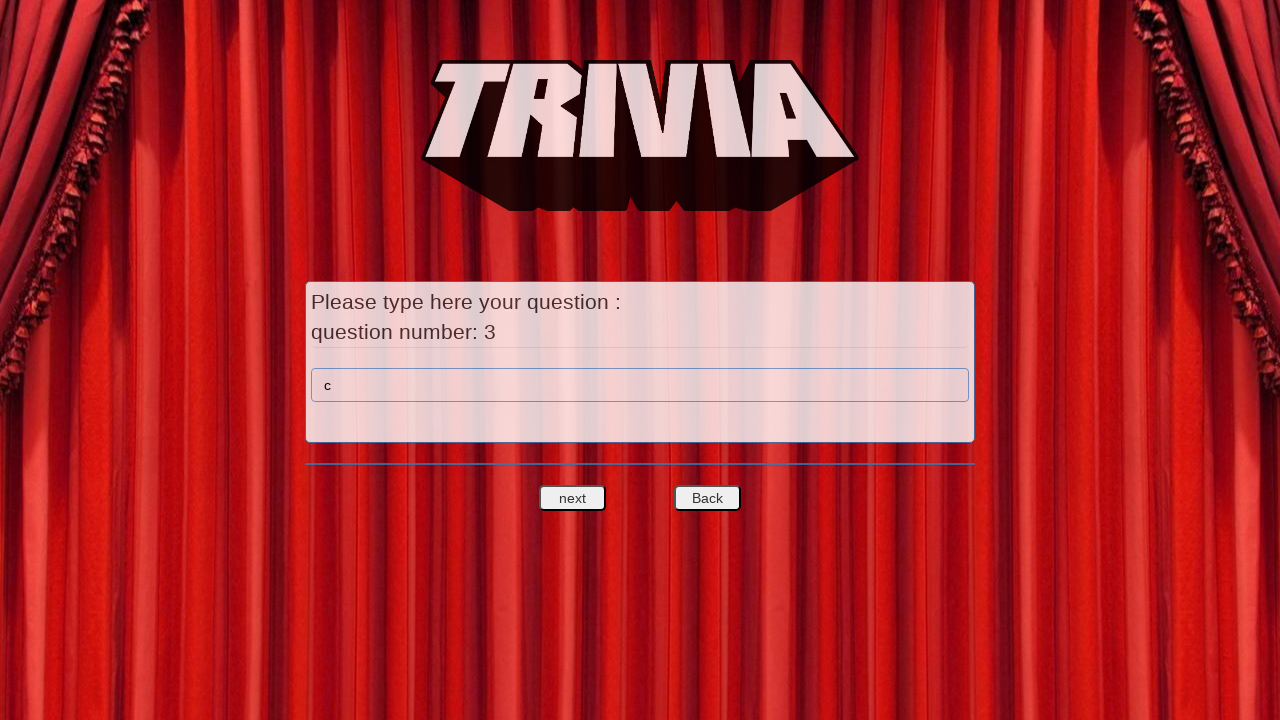

Clicked next button after entering question 3 at (573, 498) on #nextquest
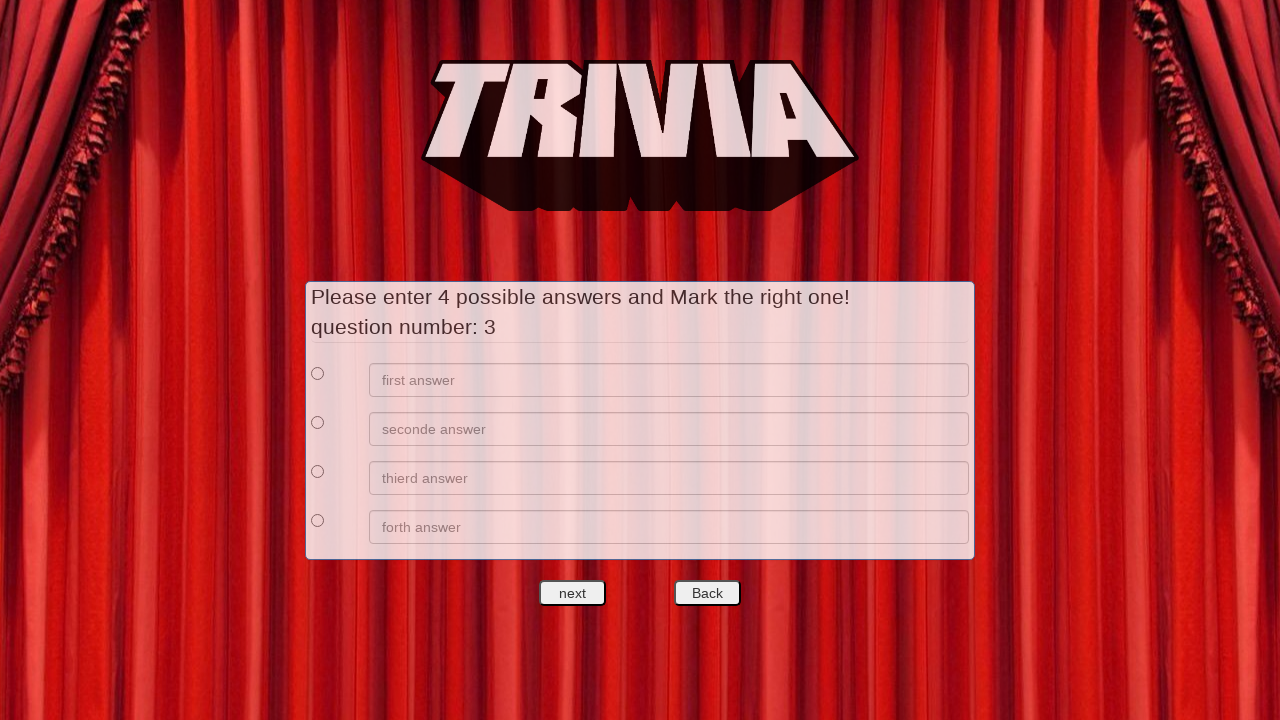

Clicked back button from question 3 answers at (707, 593) on #backquest
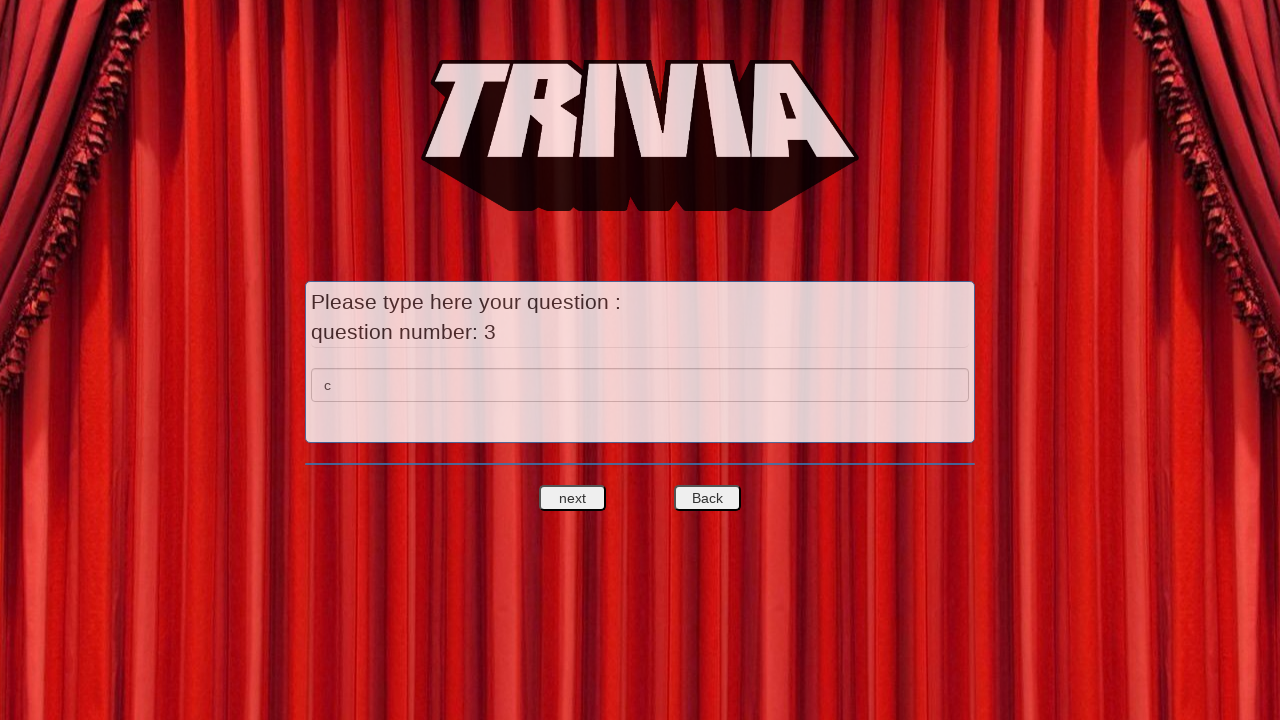

Verified question input field is visible after navigating back
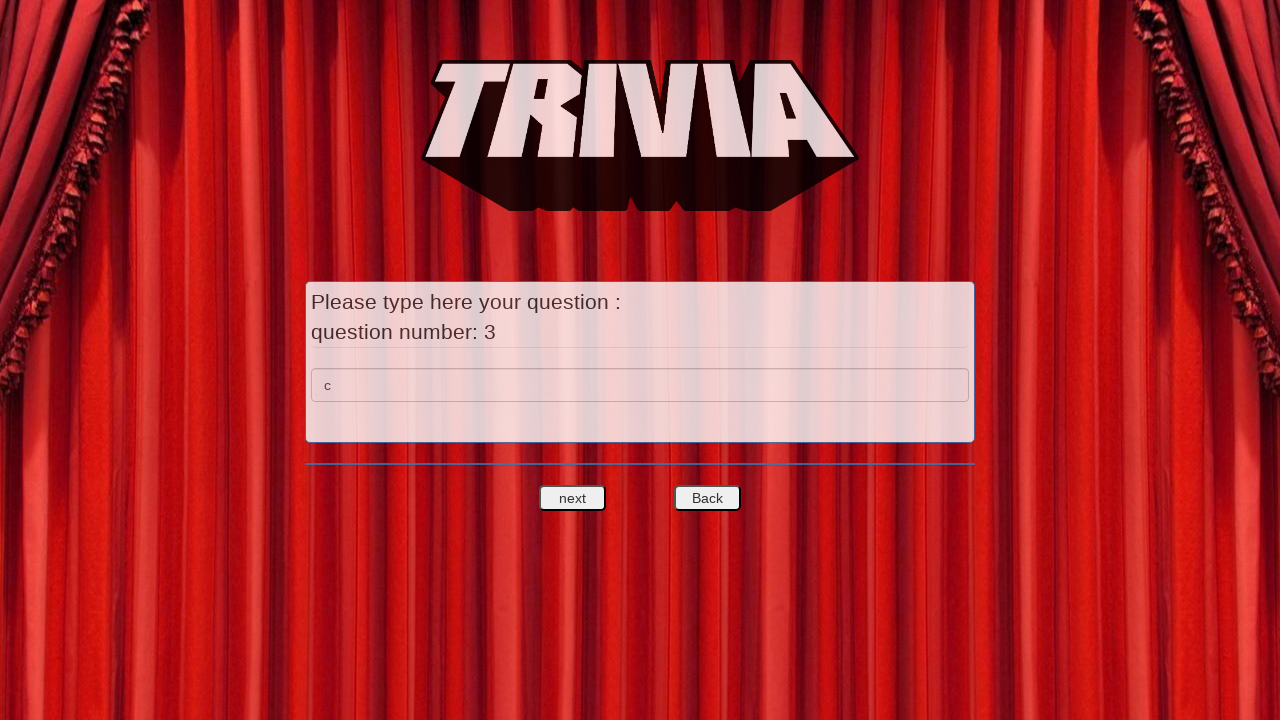

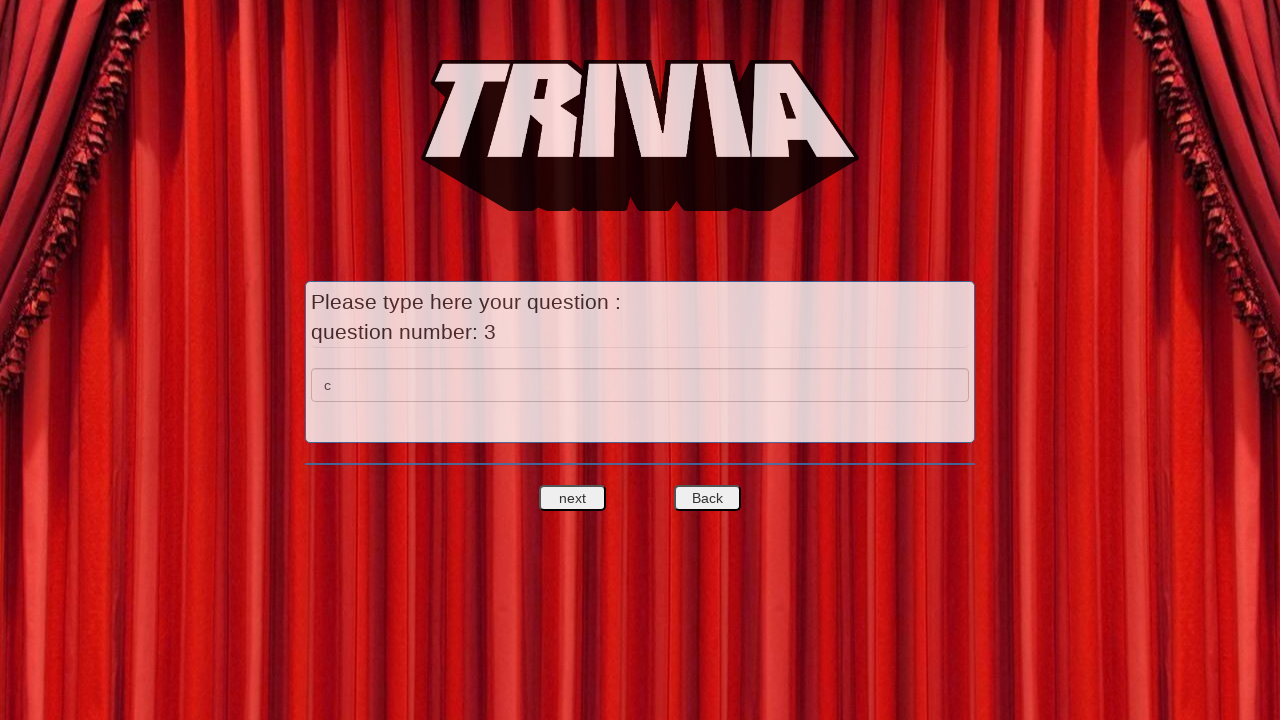